Tests mouse and keyboard interactions on the Selenium website by performing click-and-hold actions on a heading element, opening the search dialog, and interacting with the search input field.

Starting URL: https://www.selenium.dev/

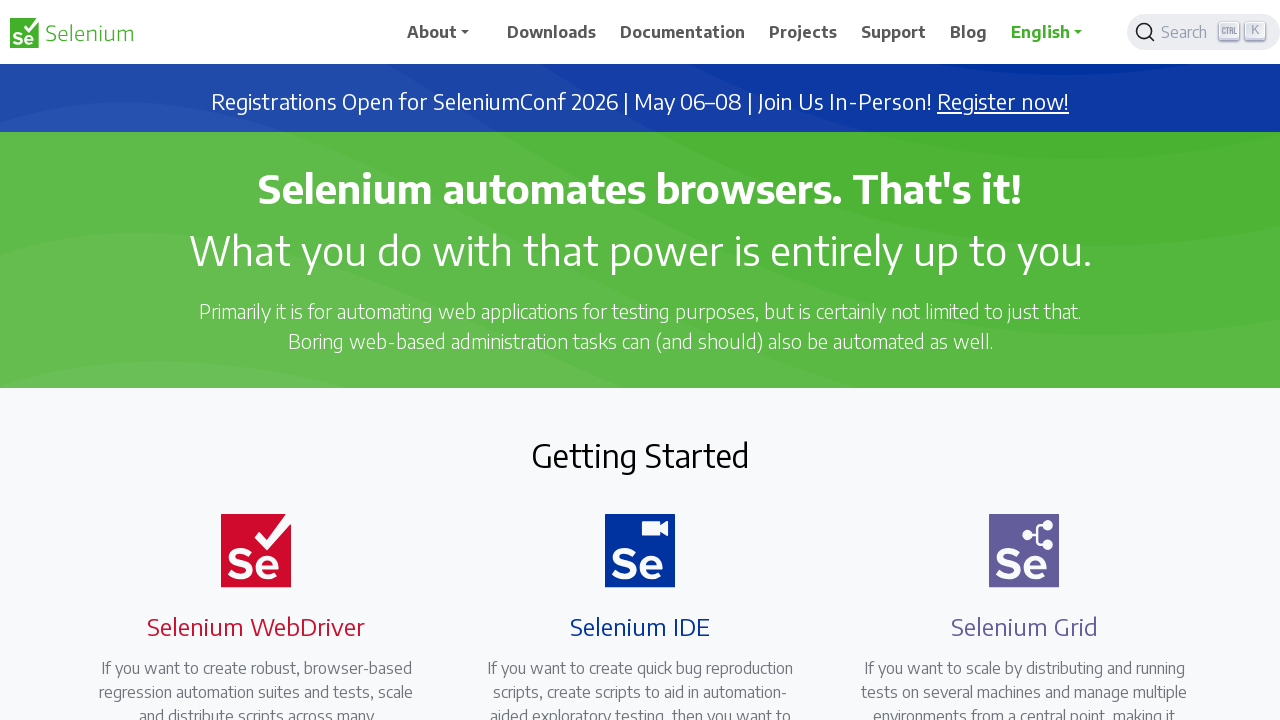

Waited for Selenium IDE heading to be visible
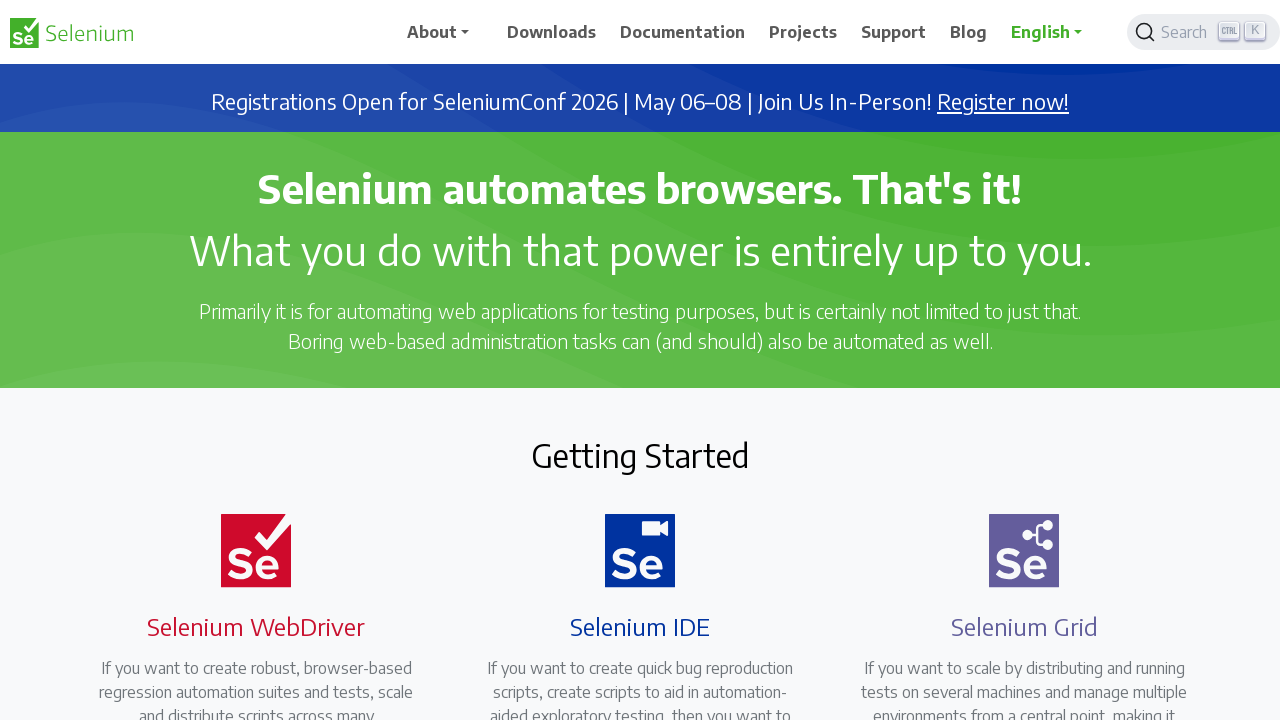

Performed click and hold action 1 of 3 on Selenium IDE heading at (640, 626) on xpath=//h4[.='Selenium IDE']
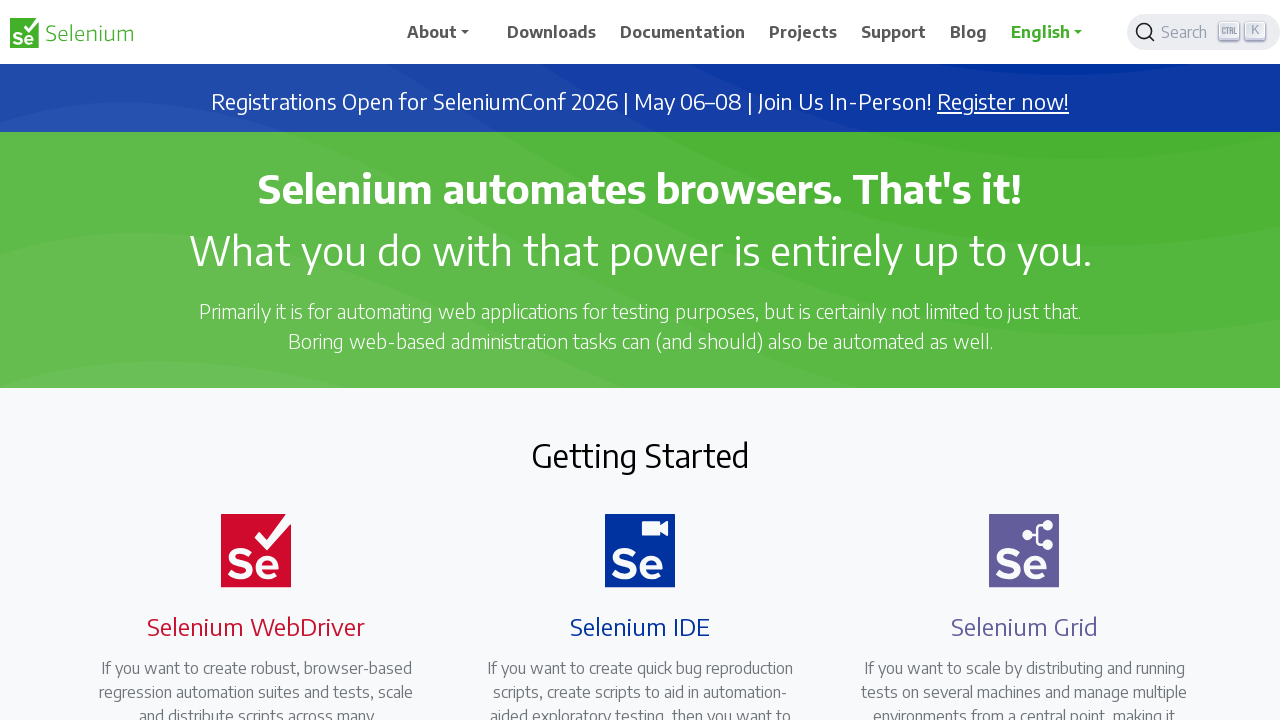

Performed click and hold action 2 of 3 on Selenium IDE heading at (640, 626) on xpath=//h4[.='Selenium IDE']
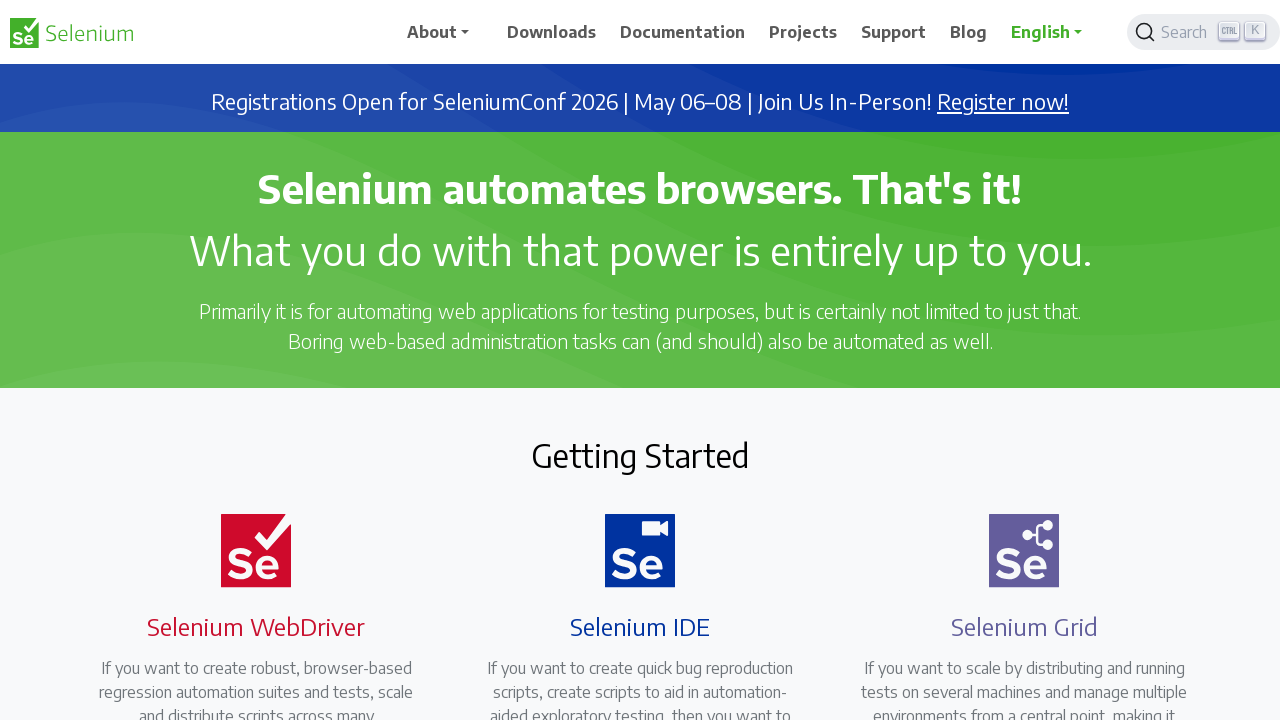

Performed click and hold action 3 of 3 on Selenium IDE heading at (640, 626) on xpath=//h4[.='Selenium IDE']
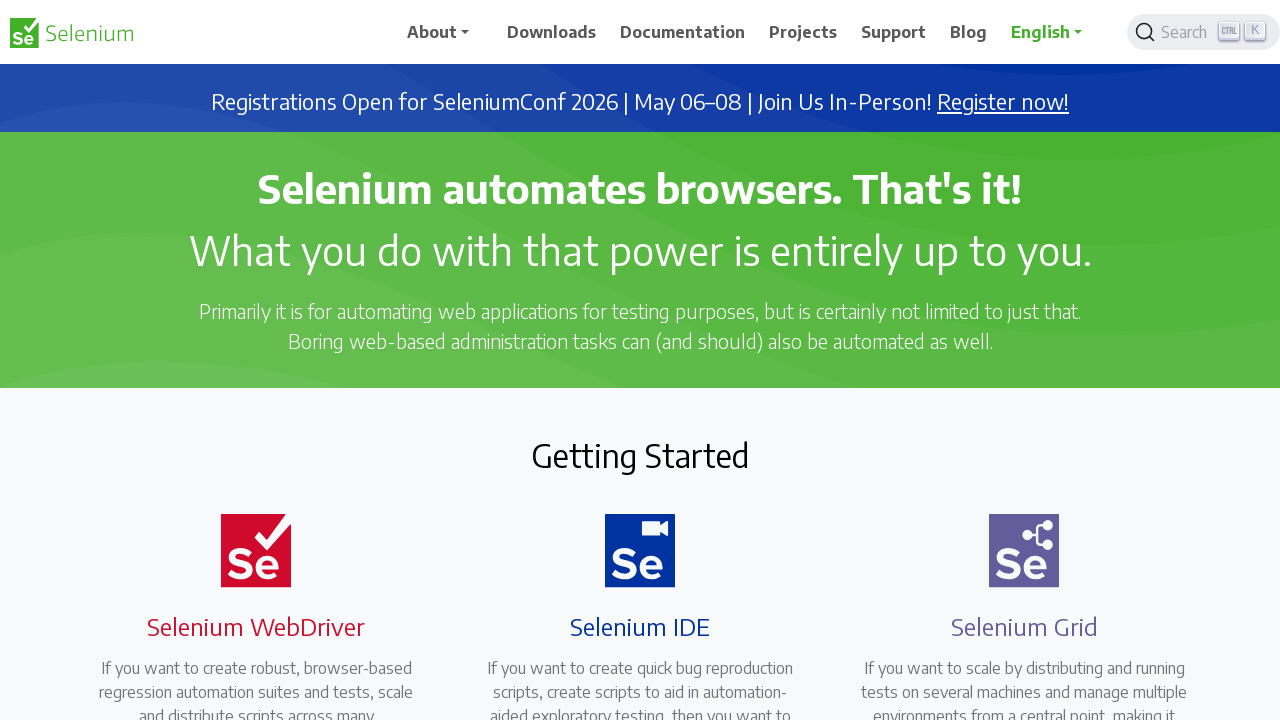

Pressed Control+C keyboard shortcut
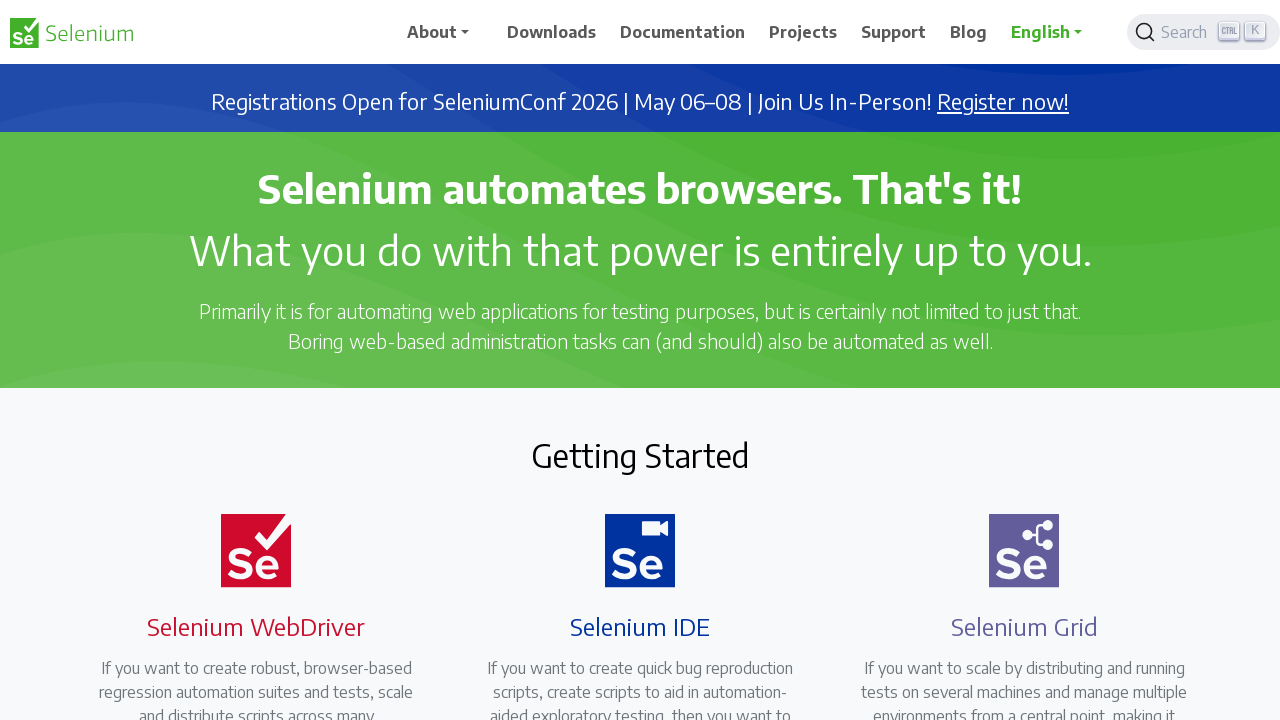

Clicked search button to open search dialog at (1187, 32) on xpath=//span[@class='DocSearch-Button-Placeholder']
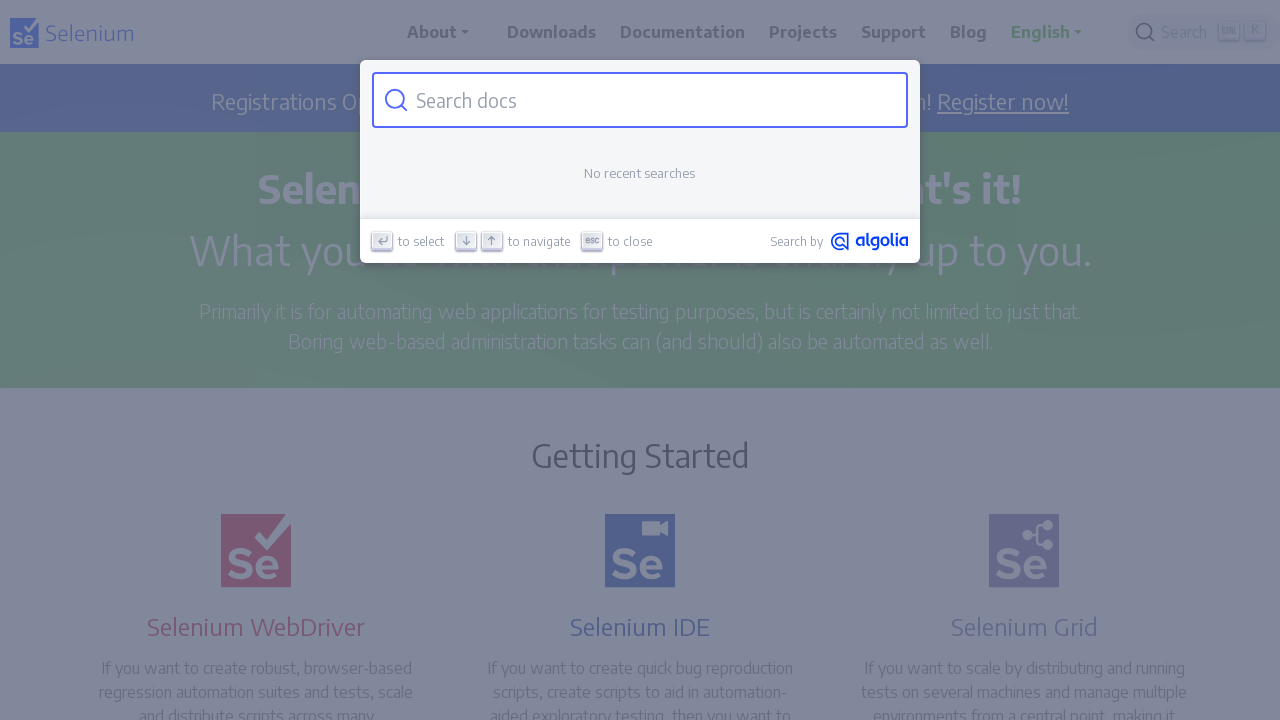

Search input field appeared
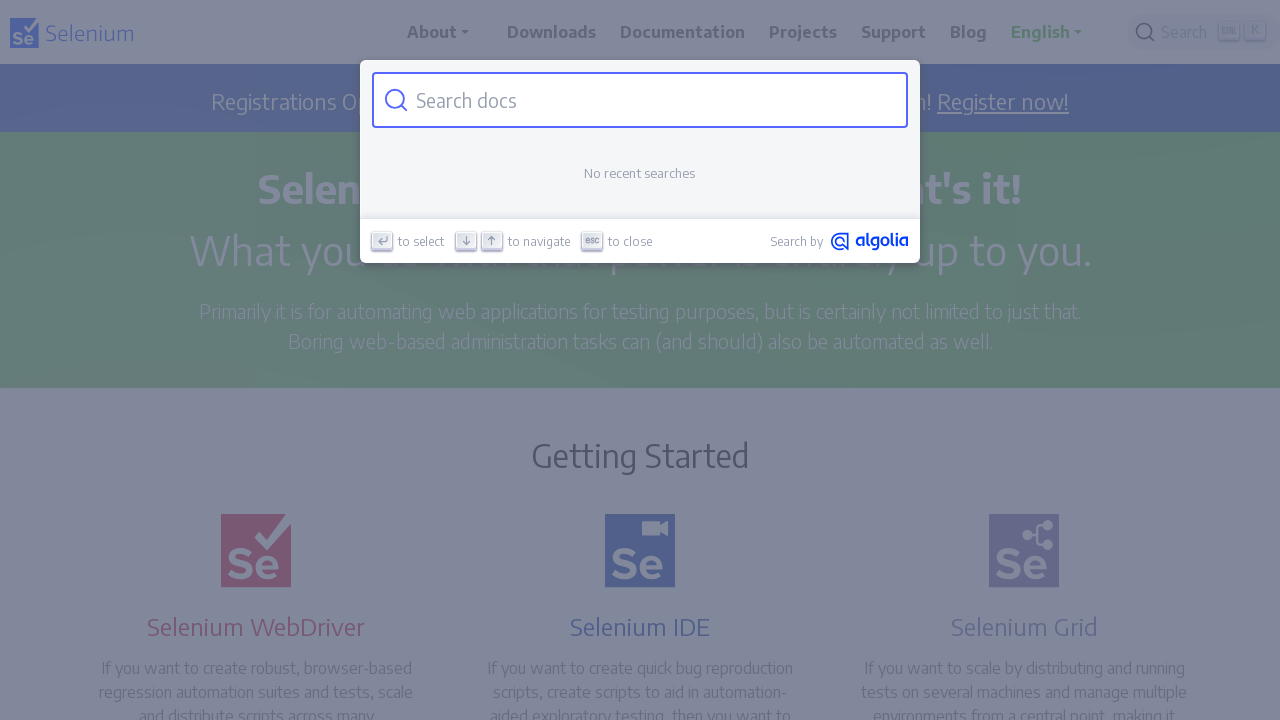

Cleared search input field on xpath=//input[@placeholder='Search docs']
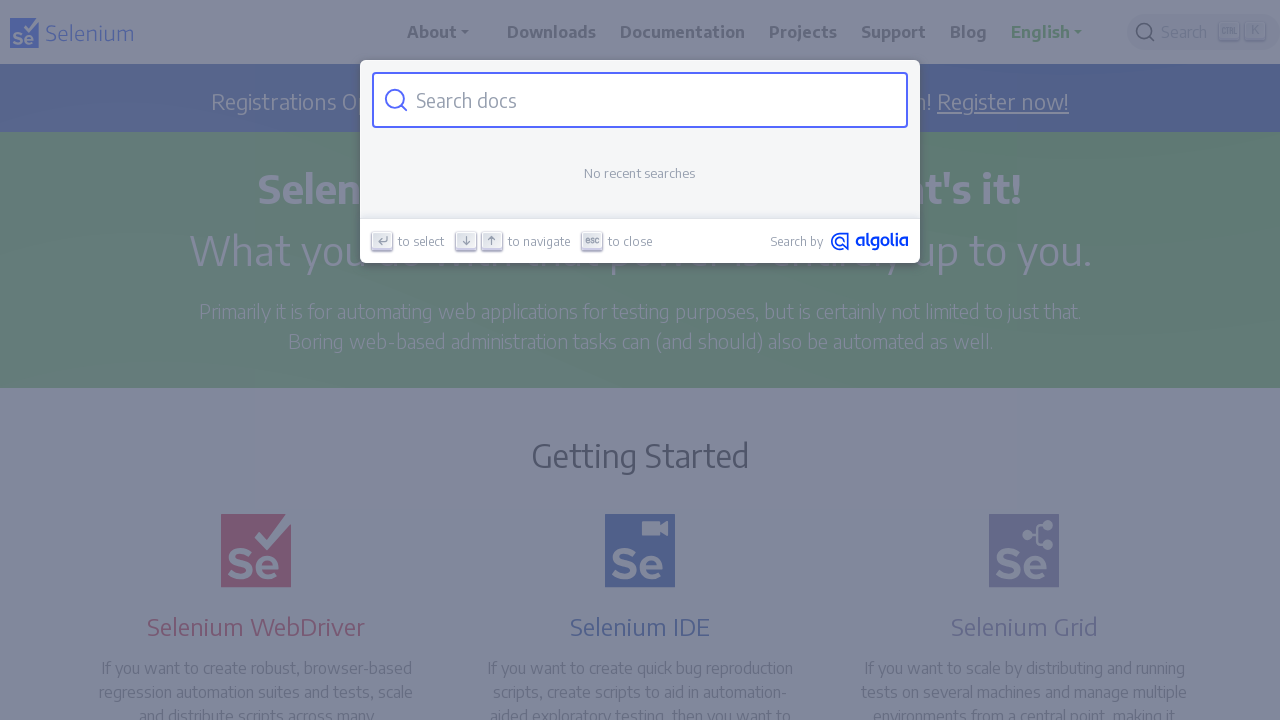

Clicked on search input field at (652, 100) on xpath=//input[@placeholder='Search docs']
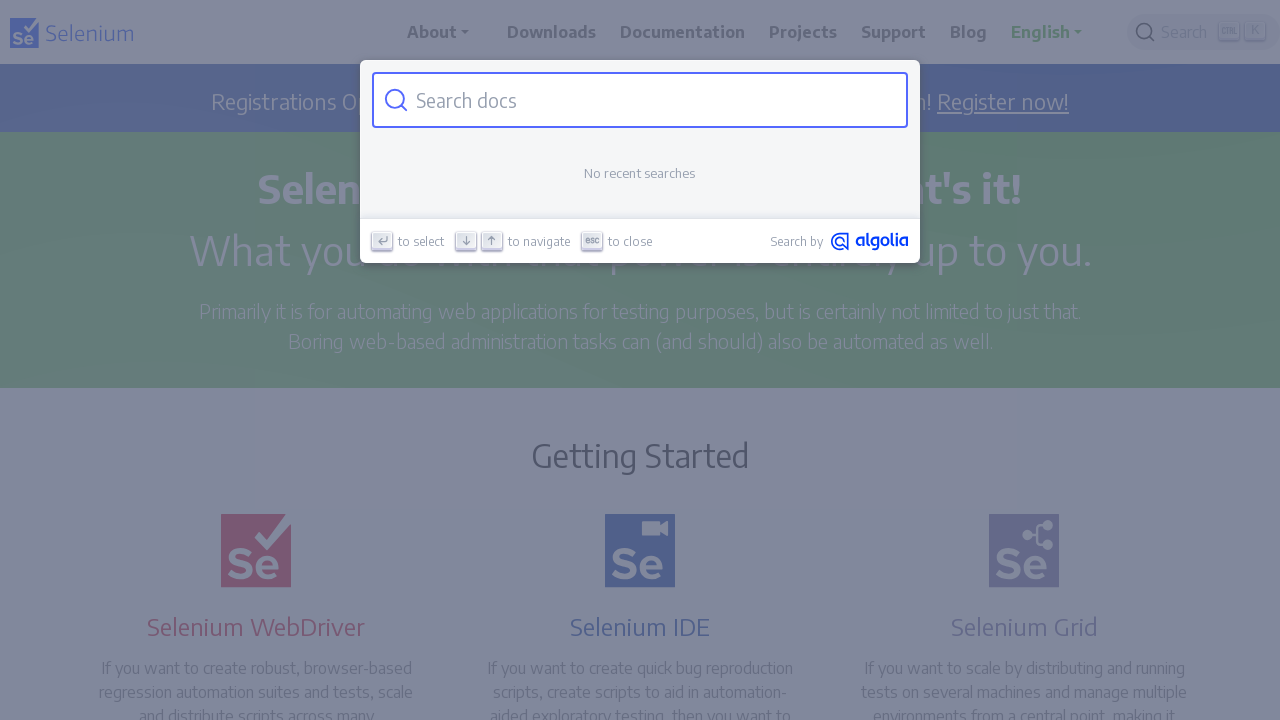

Pressed Enter key in search field
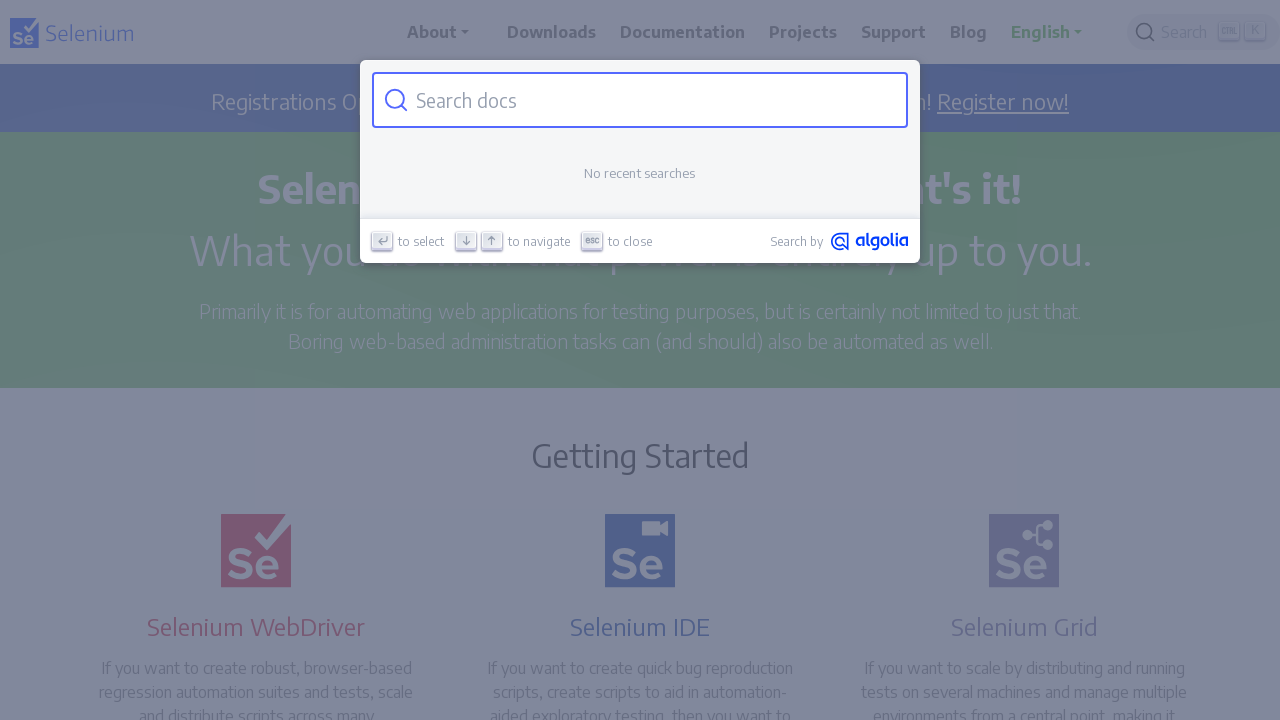

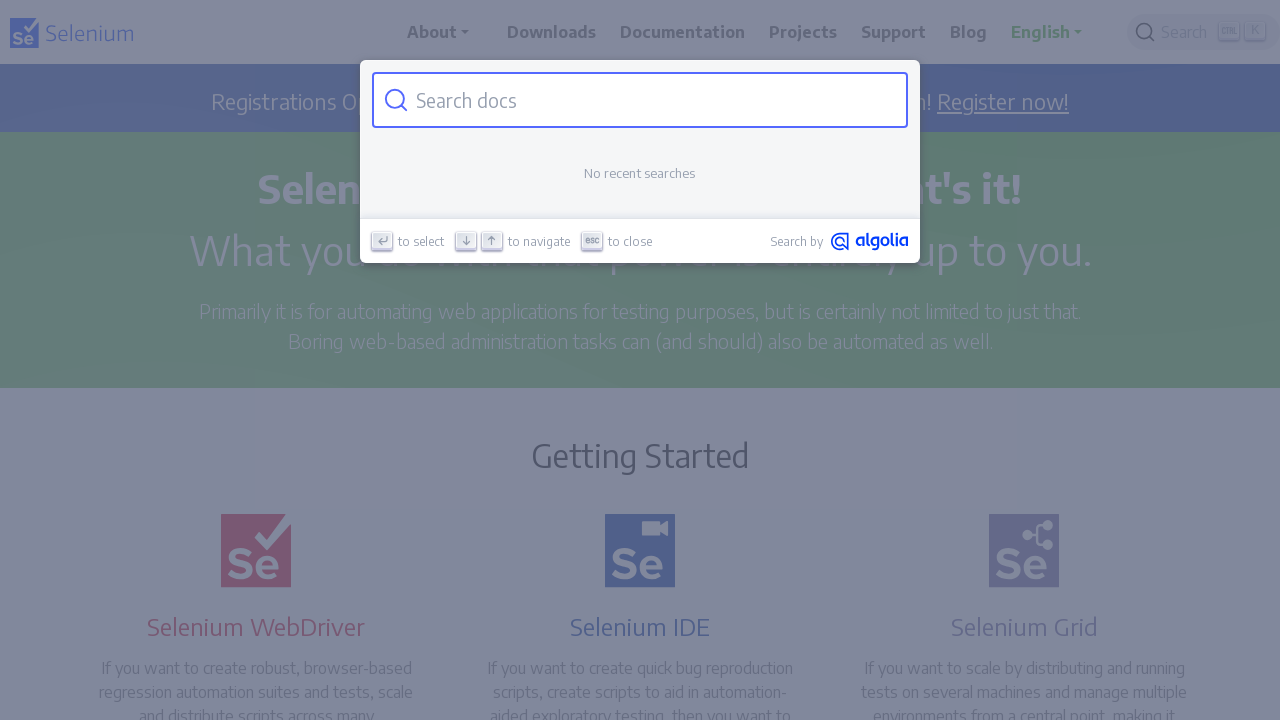